Tests that the AC field is not validated for completeness when left empty in a triangle calculator form

Starting URL: https://do.tusur.ru/qa-test2/

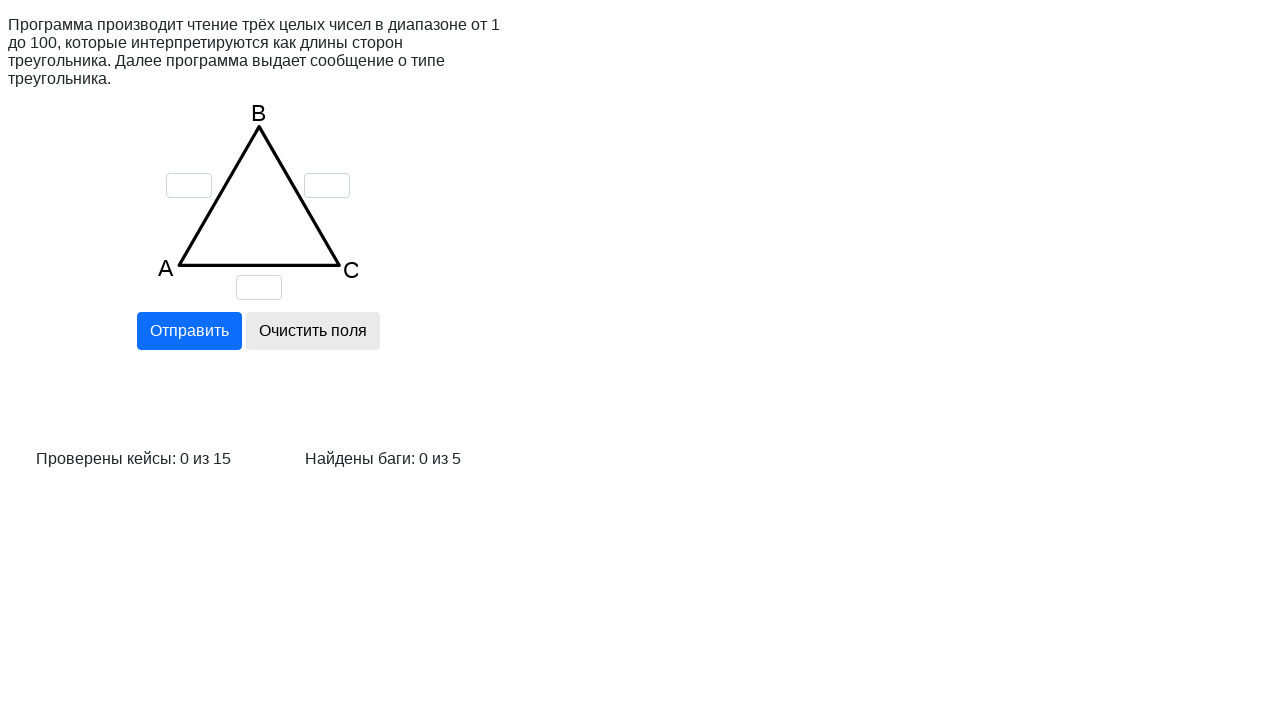

Cleared input field 'a' on input[name='a']
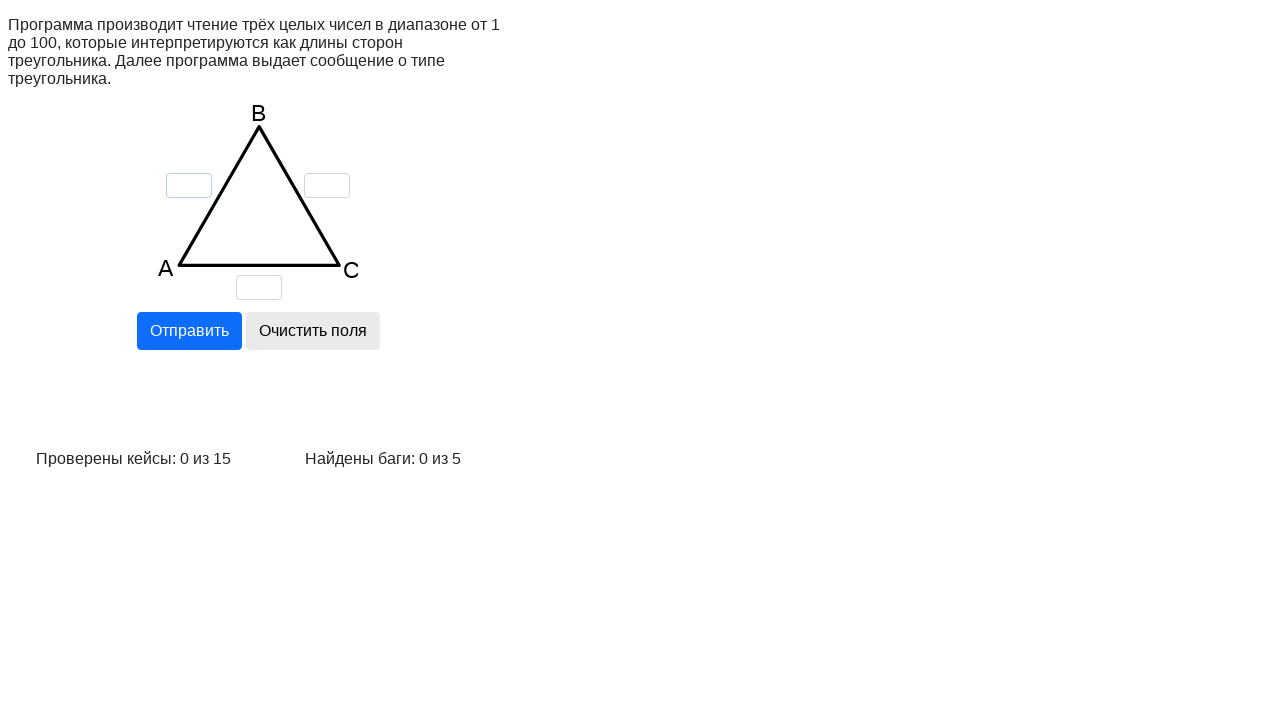

Cleared input field 'b' on input[name='b']
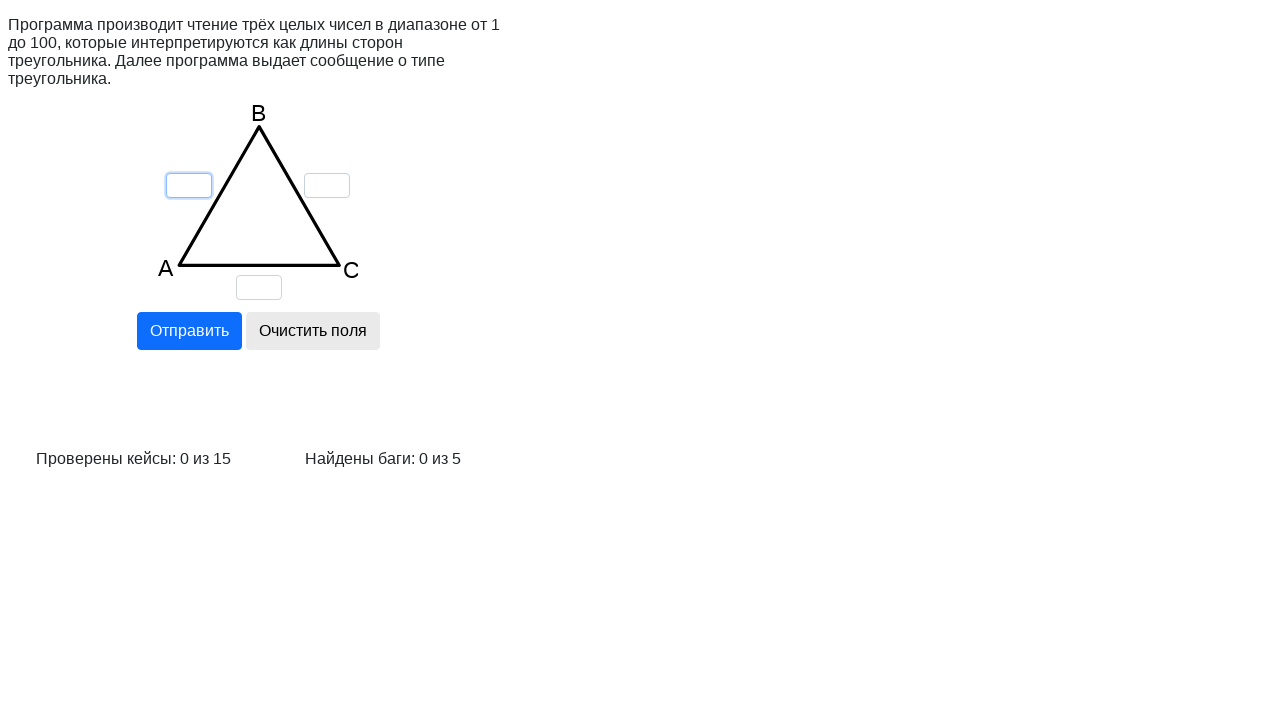

Cleared input field 'c' on input[name='c']
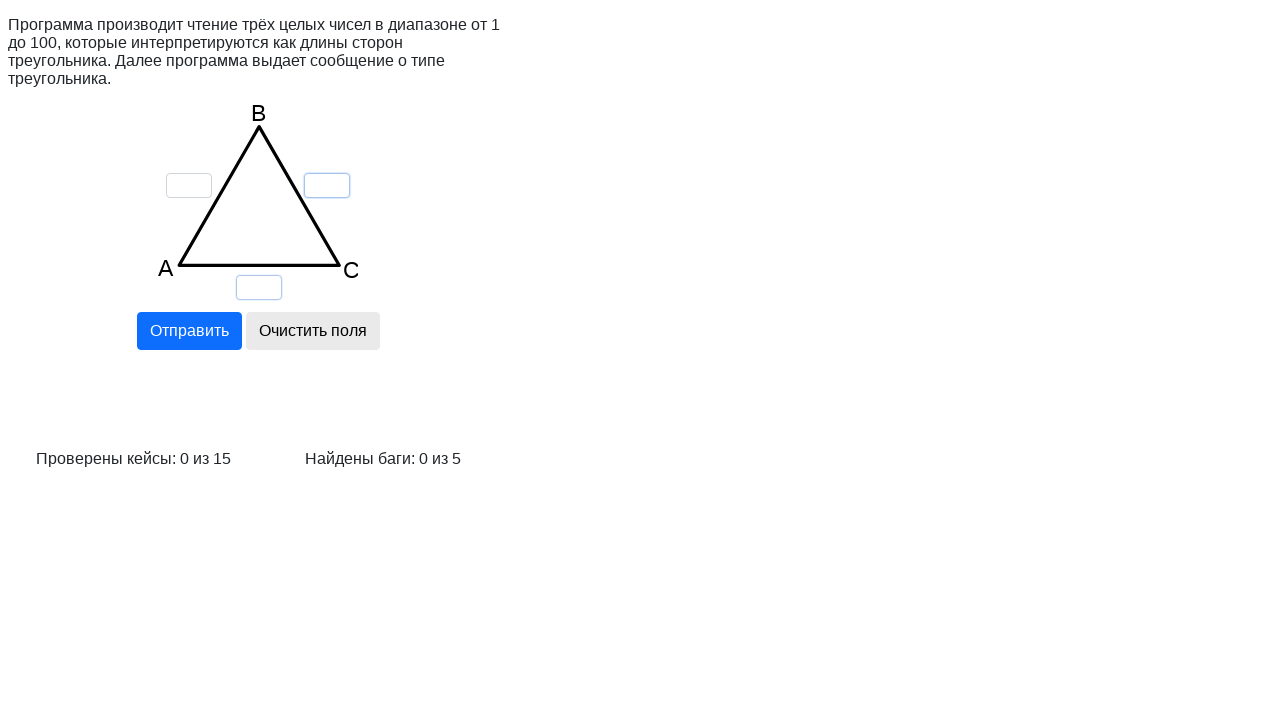

Entered value '1' in triangle side 'a' on input[name='a']
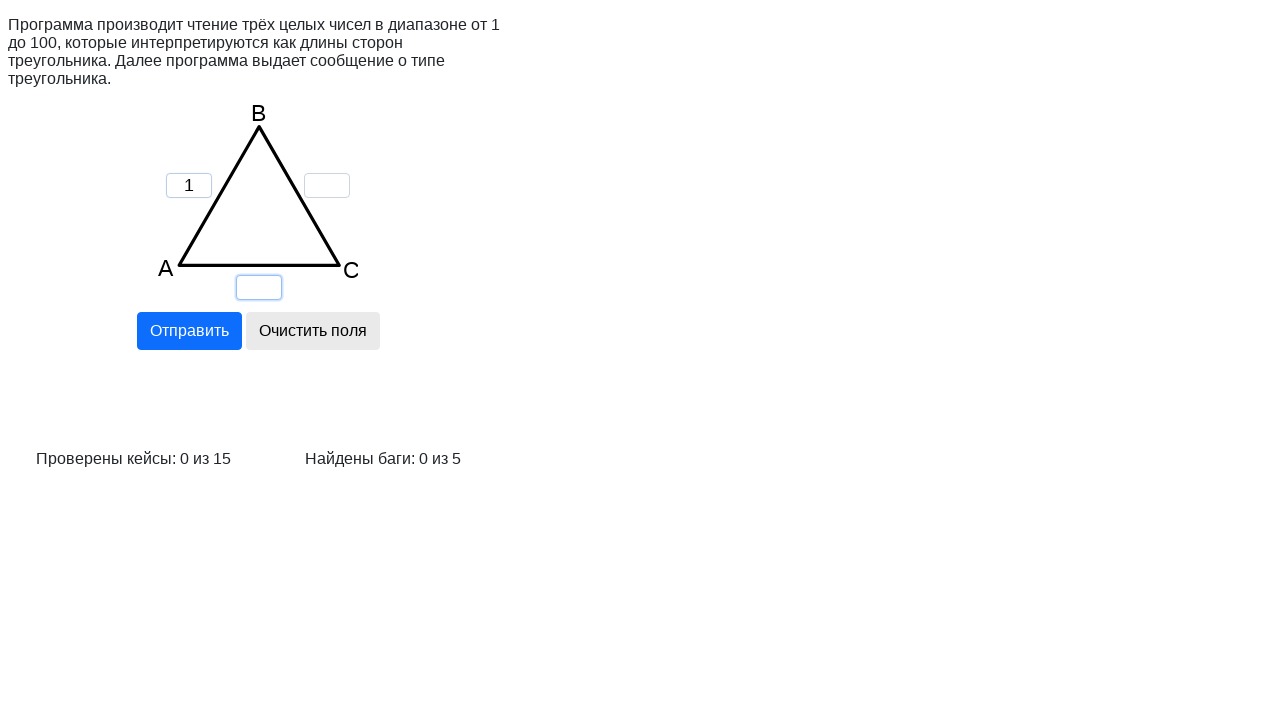

Entered value '1' in triangle side 'b' on input[name='b']
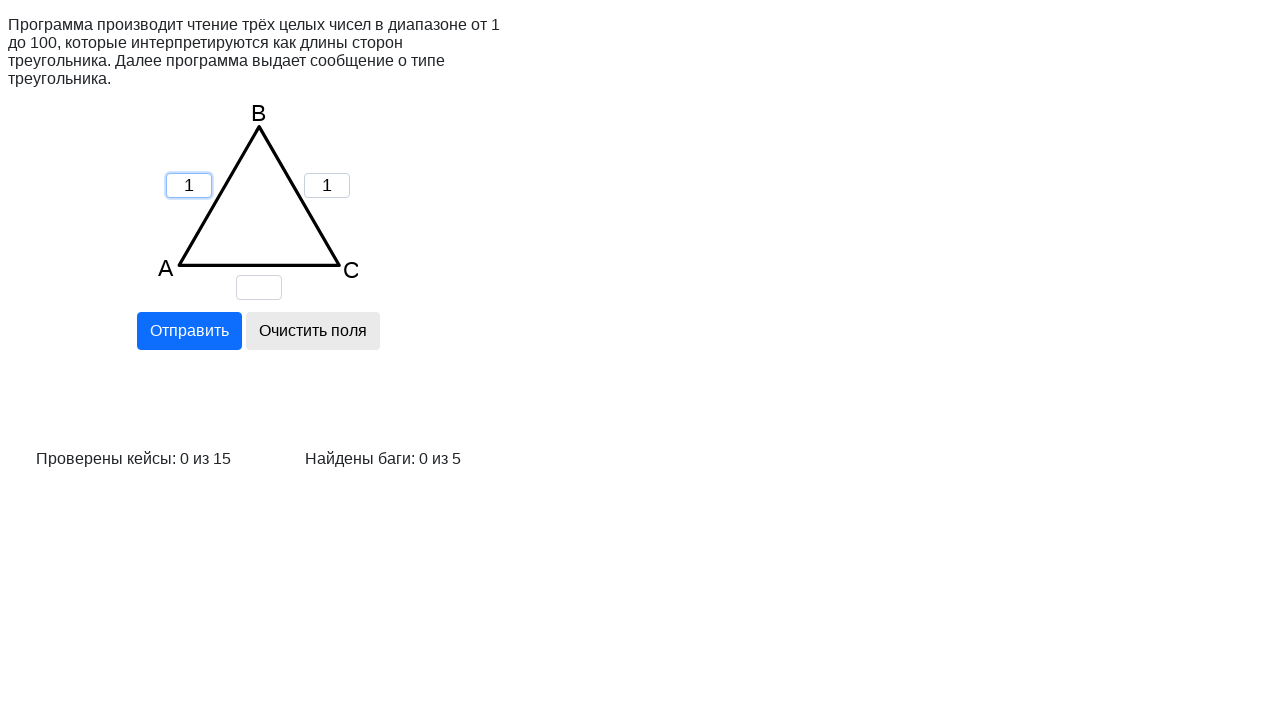

Clicked calculate button with AC field left empty at (189, 331) on input[name='calc']
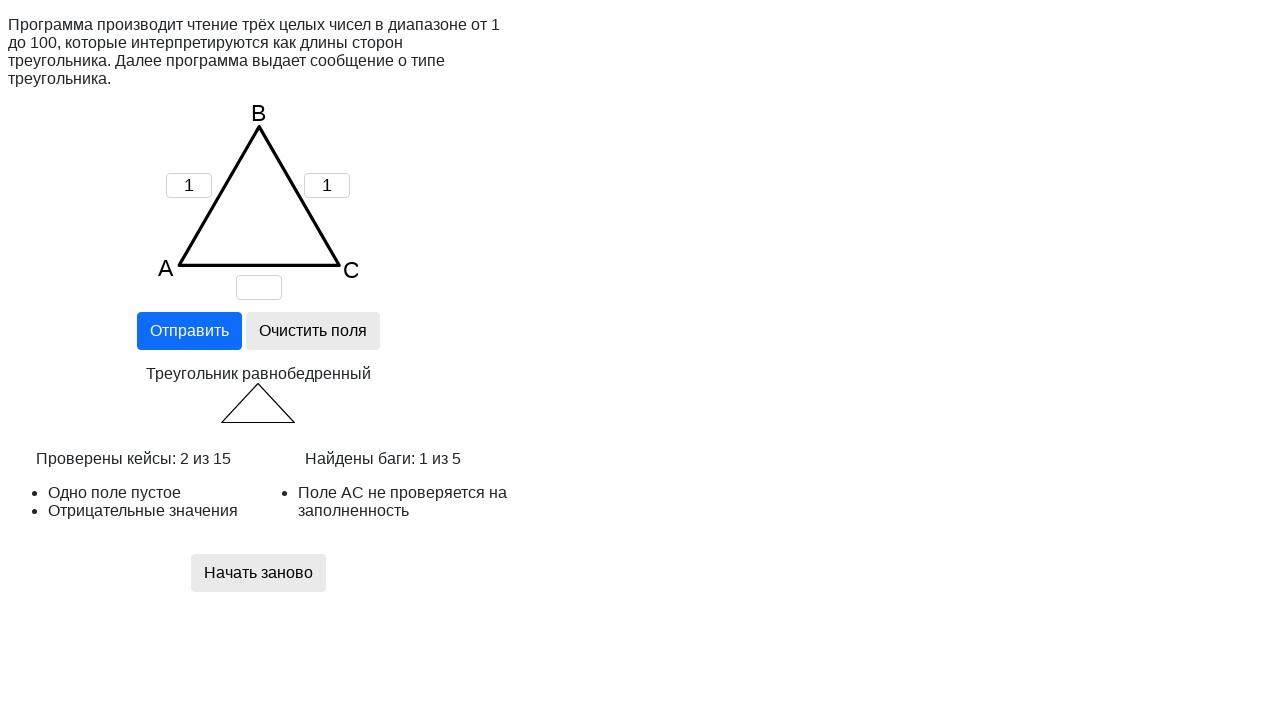

Verified that AC field is not validated for completeness - message appeared
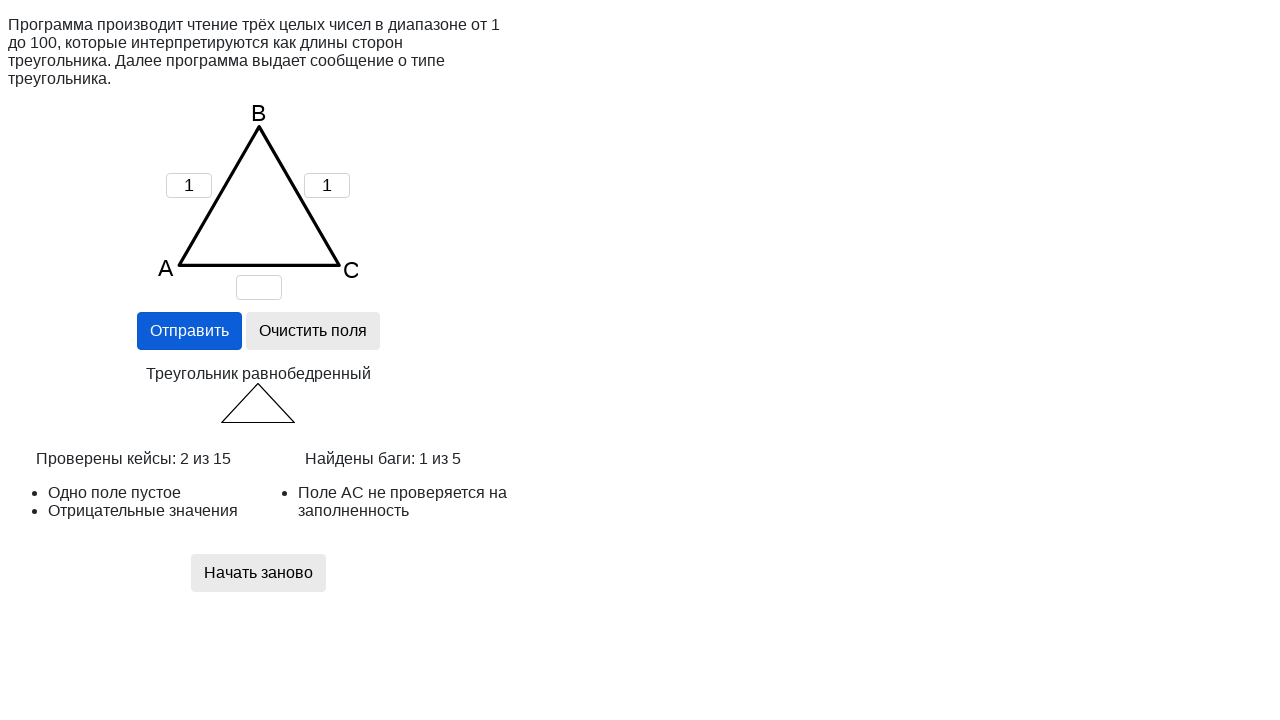

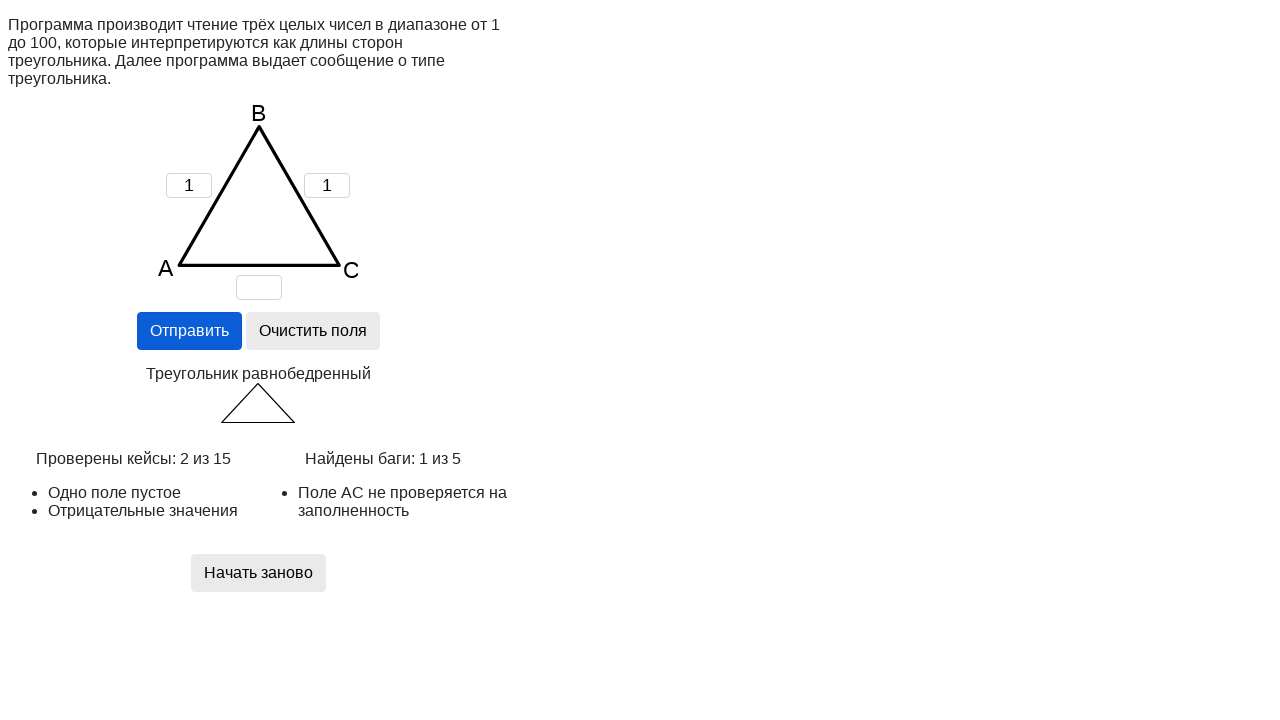